Tests mouse hover functionality on the Mount Sinai website's "About Us" navigation menu and retrieves submenu items

Starting URL: https://www.mountsinai.org/

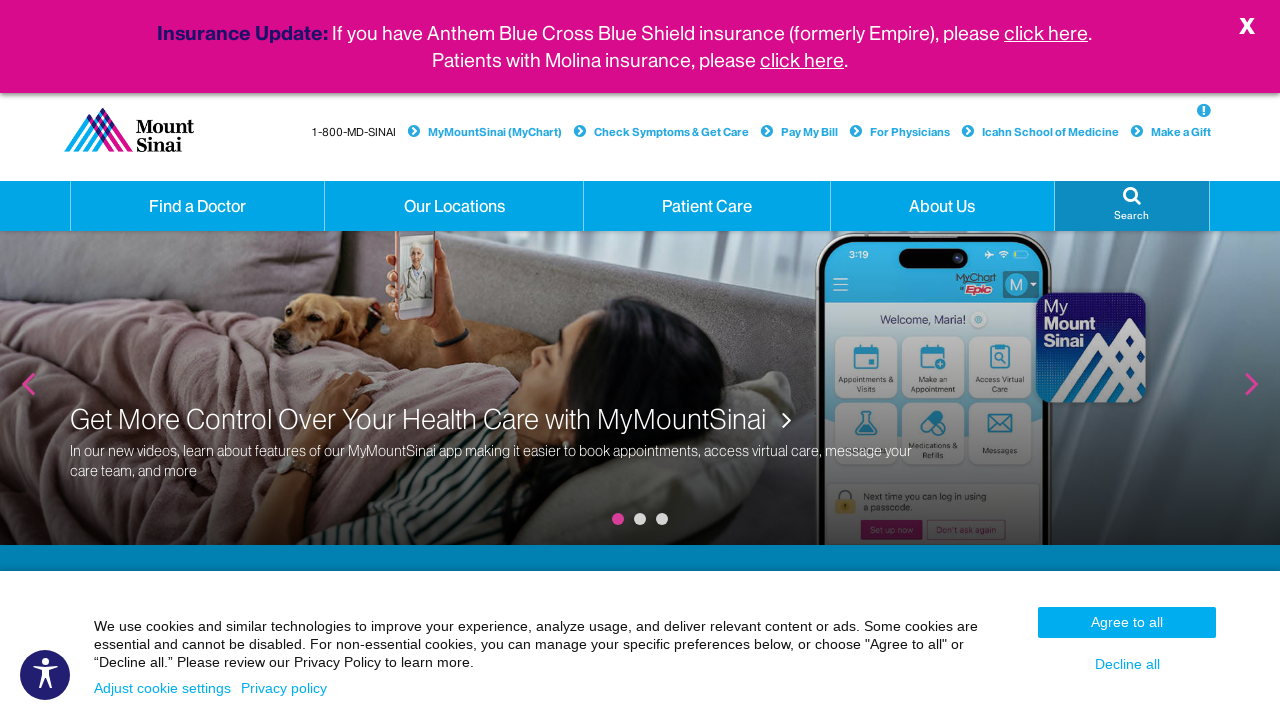

Hovered over 'About Us' navigation menu item at (942, 206) on xpath=//a[contains(text(), 'About Us') and @class='hidden-xs dropdown']
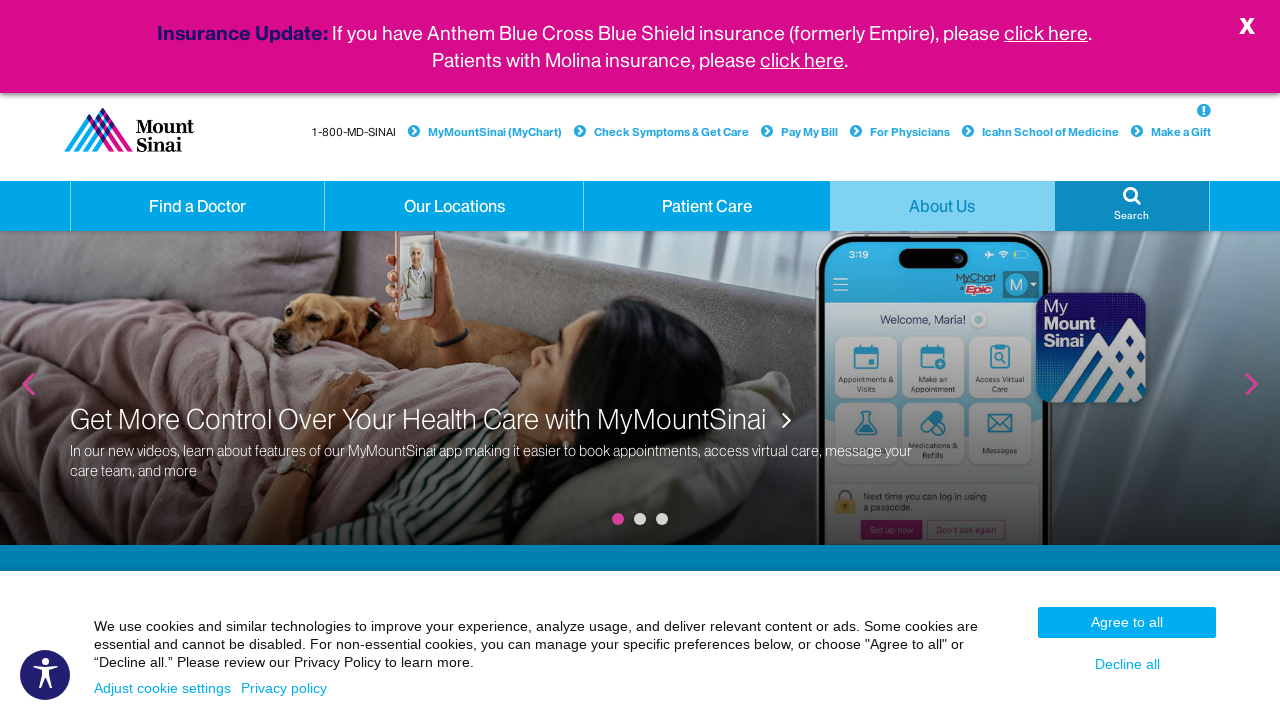

Waited 6 seconds for submenu to become visible
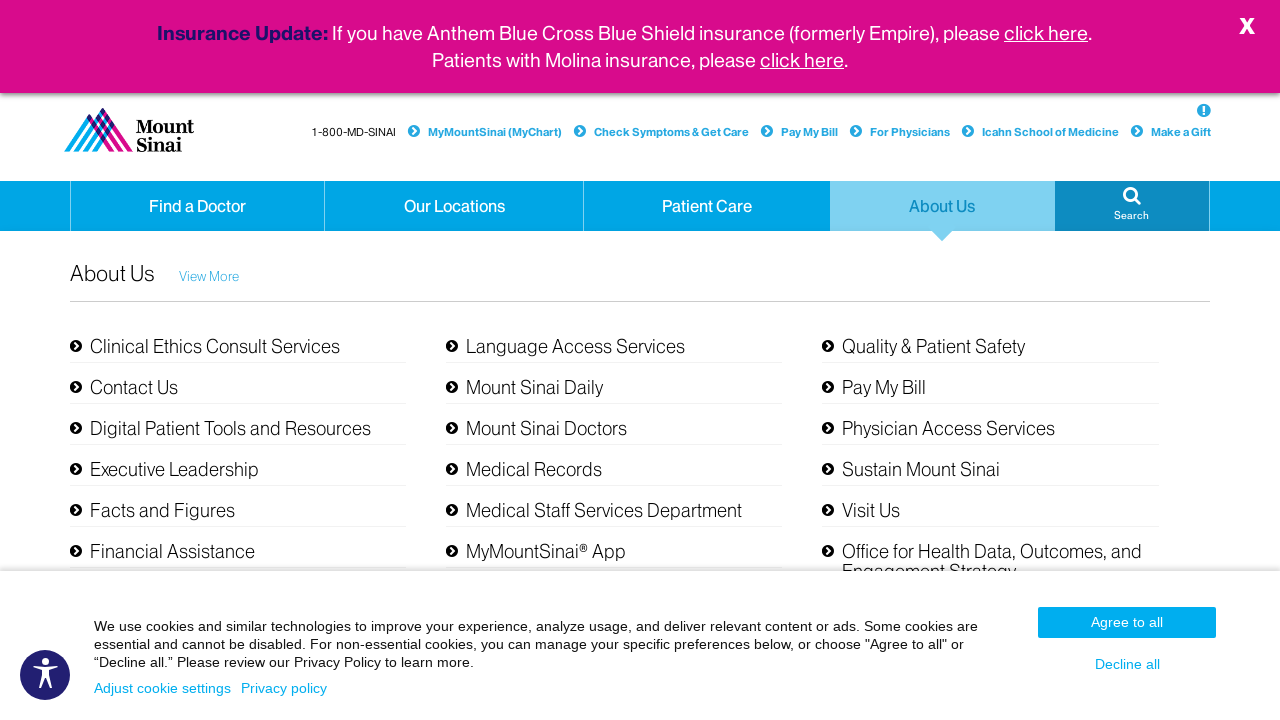

Retrieved text content from About Us element: '
                            
                            About Us
                        '
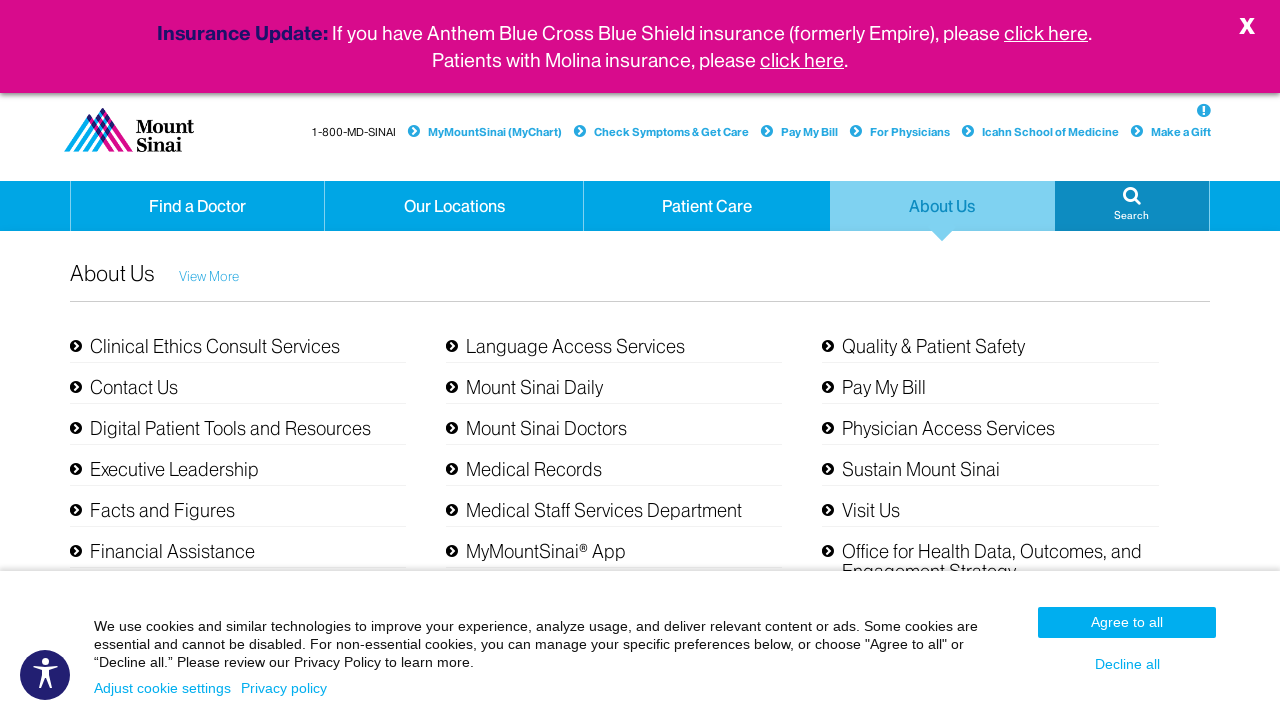

Located all submenu items under About Us dropdown
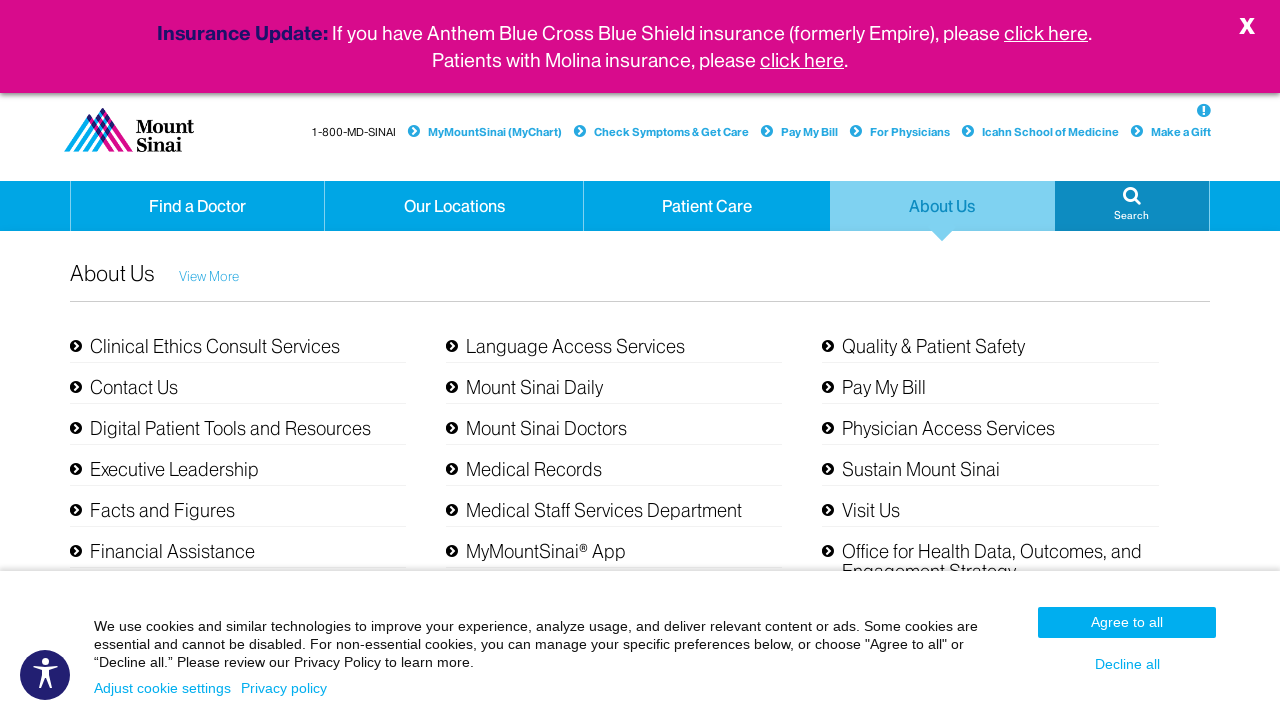

Retrieved submenu item text: '
            Clinical Ethics Consult ServicesContact UsDigital Patient Tools and ResourcesExecutive LeadershipFacts and FiguresFinancial AssistanceInsurance InformationInternational Patient ServicesLGBT Health at the Mount Sinai Health SystemLanguage Access ServicesMount Sinai DailyMount Sinai DoctorsMedical RecordsMedical Staff Services DepartmentMyMountSinai® AppNewsroomThe Mount Sinai Health NetworkOur Mission
                    
	                  
	                 
	                
	                	
	                	
	                		
	                	
	                             	   	
                                        	
                     	           
                    
                    
	                  
	                 
	                
	                	
	                	
	                		
	                	
	                             	   	
                                        	
                     	           
                    
                    
	                  
	                 
	                
	                	
	                	
	                		
	                	
	                             	   	
                                        	
                     	           
                    
                    
	                  
	                 
	                
	                	
	                	
	                		
	                	
	                             	   	
                                        	
                     	           
                    
                    
	                  
	                 
	                
	                	
	                	
	                		
	                	
	                             	   	
                                        	
                     	           
                    
                    
	                  
	                 
	                
	                	
	                	
	                		
	                	
	                             	   	
                                        	
                     	           
                    
                    
	                  
	                 
	                
	                	
	                	
	                		
	                	
	                             	   	
                                        	
                     	           
                    
                    
	                  
	                 
	                
	                	
	                	
	                		
	                	
	                             	   	
                                        	
                     	           
                    
                    
	                  
	                 
	                
	                	
	                	
	                		
	                	
	                             	   	
                                        	
                     	           
                    
                    
	                  
	                 
	                
	                	
	                	
	                		
	                	
	                             	   	
                                        	
                     	           
                    
                    
	                  
	                 
	                
	                	
	                	
	                		
	                	
	                             	   	
                                        	
                     	           
                    
                    
	                  
	                 
	                
	                	
	                	
	                		
	                	
	                             	   	
                                        	
                     	           
                    
                    
	                  
	                 
	                
	                	
	                	
	                		
	                	
	                             	   	
                                        	
                     	           
                    
                    
	                  
	                 
	                
	                	
	                	
	                		
	                	
	                             	   	
                                        	
                     	           
                    
                    
	                  
	                 
	                
	                	
	                	
	                		
	                	
	                             	   	
                                        	
                     	           
                    
                    
	                  
	                 
	                
	                	
	                	
	                		
	                	
	                             	   	
                                        	
                     	           
                    
                    
	                  
	                 
	                
	                	
	                	
	                		
	                	
	                             	   	
                                        	
                     	           
                    
                    
	                  
	                 
	                
	                	
	                	
	                		
	                	
	                             	   	
                                        	
                     	           
                    
                    
	                  
	                 
	                
	                	
	                	
	                		
	                	
	                             	   	
                                        	
                     	Quality & Patient Safety           
                    
                    
	                  
	                 
	                
	                	
	                	
	                		
	                	
	                             	   	
                                        	
                     	Pay My Bill           
                    
                    
	                  
	                 
	                
	                	
	                	
	                		
	                	
	                             	   	
                                        	
                     	Physician Access Services           
                    
                    
	                  
	                 
	                
	                	
	                	
	                		
	                	
	                             	   	
                                        	
                     	Sustain Mount Sinai           
                    
                    
	                  
	                 
	                
	                	
	                	
	                		
	                	
	                             	   	
                                        	
                     	Visit Us           
                    
                    
	                  
	                 
	                
	                	
	                	
	                		
	                	
	                             	   	
                                        	
                     	Office for Health Data, Outcomes, and Engagement Strategy           
                    
                    
	                  
	                 
	                
	                	
	                	
	                		
	                	
	                             	   	
                                        	
                     	View More           
                    
                      
            
        '
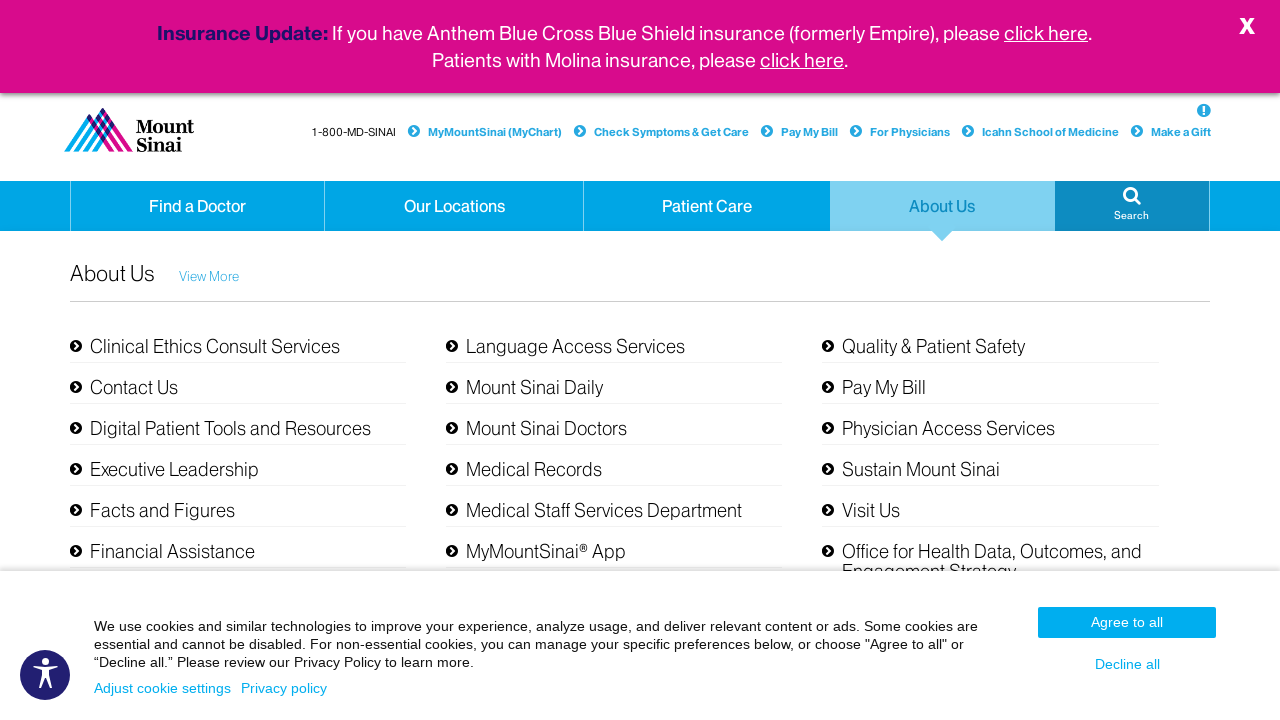

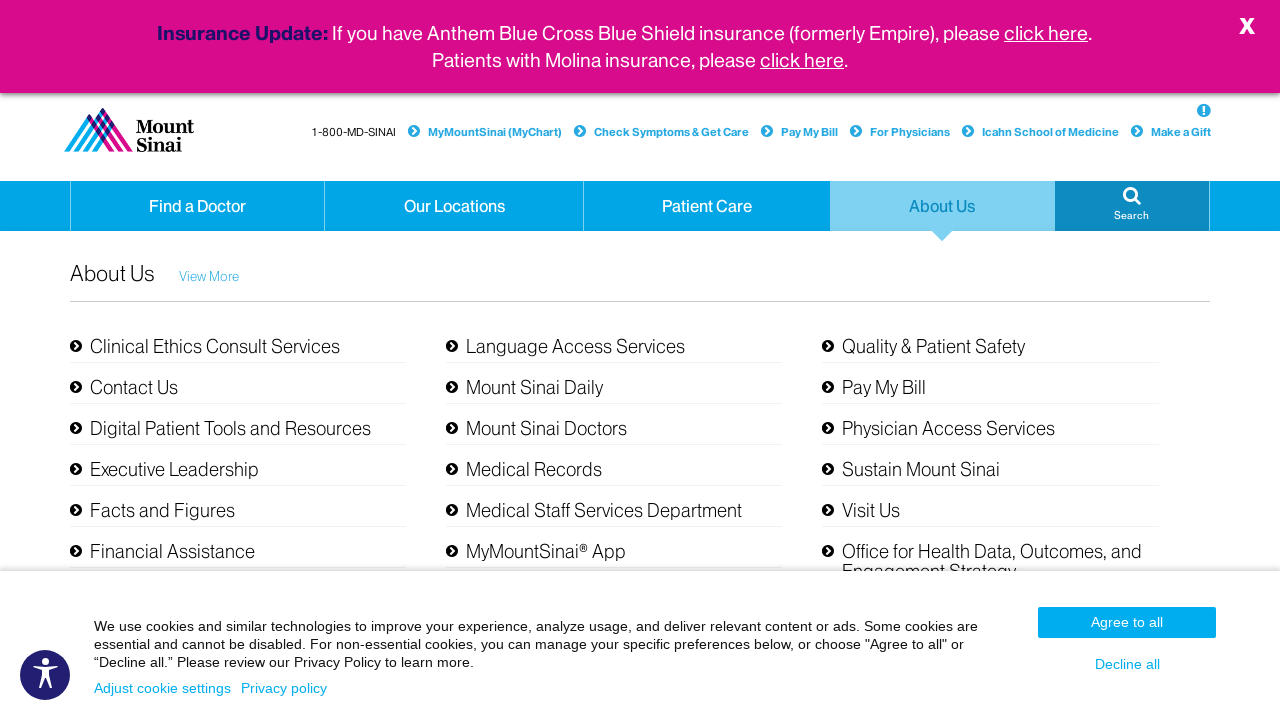